Tests the Python.org search functionality by entering a search query "pycon" and verifying that search results are returned

Starting URL: http://www.python.org

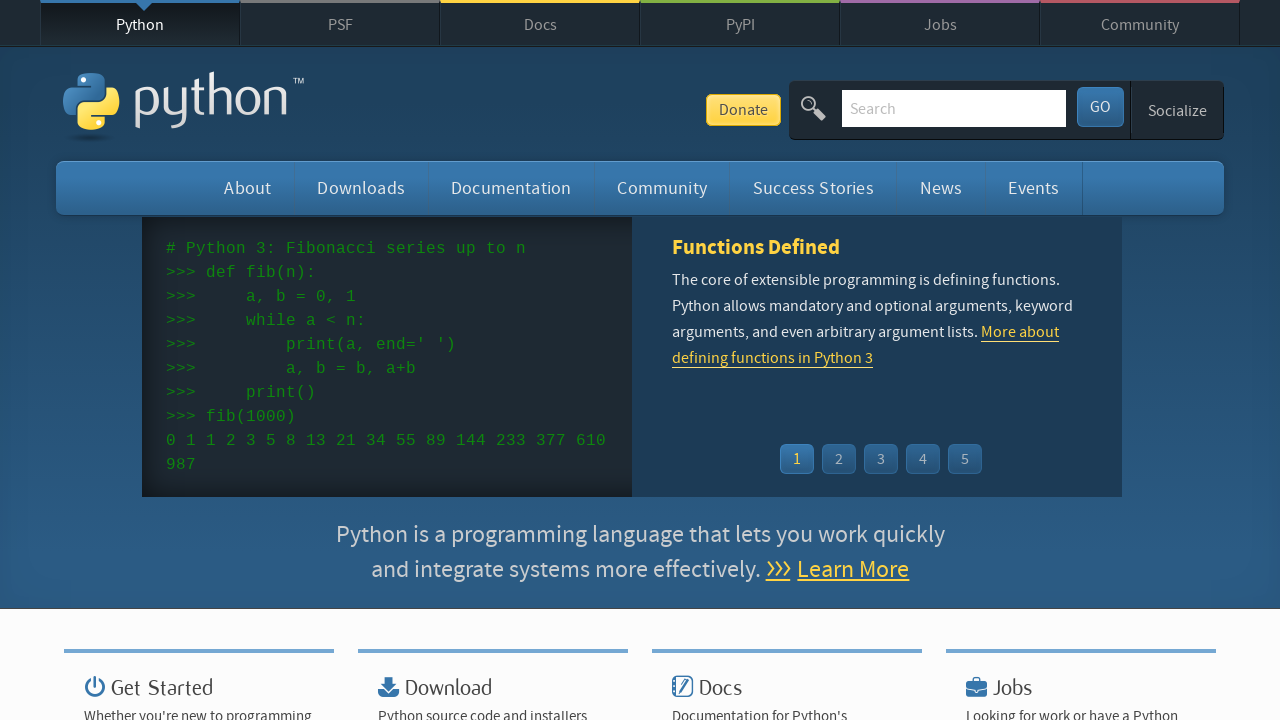

Verified 'Python' is in page title
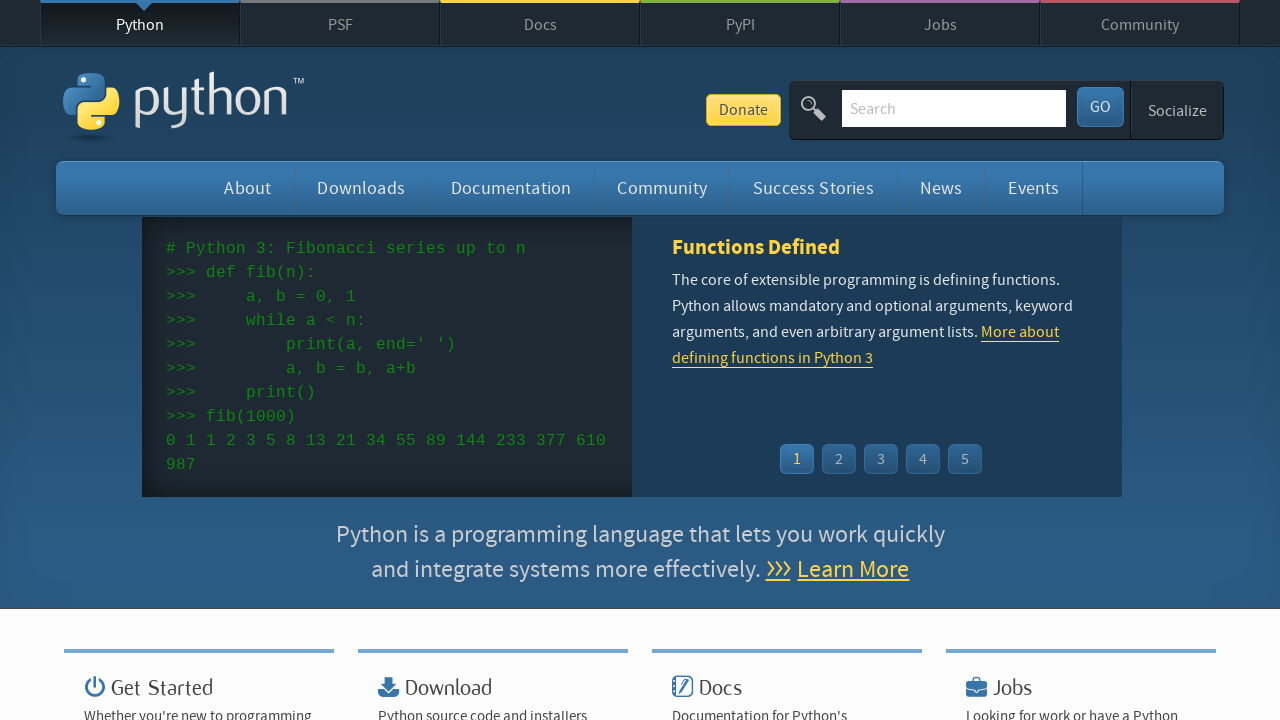

Located search box with name='q'
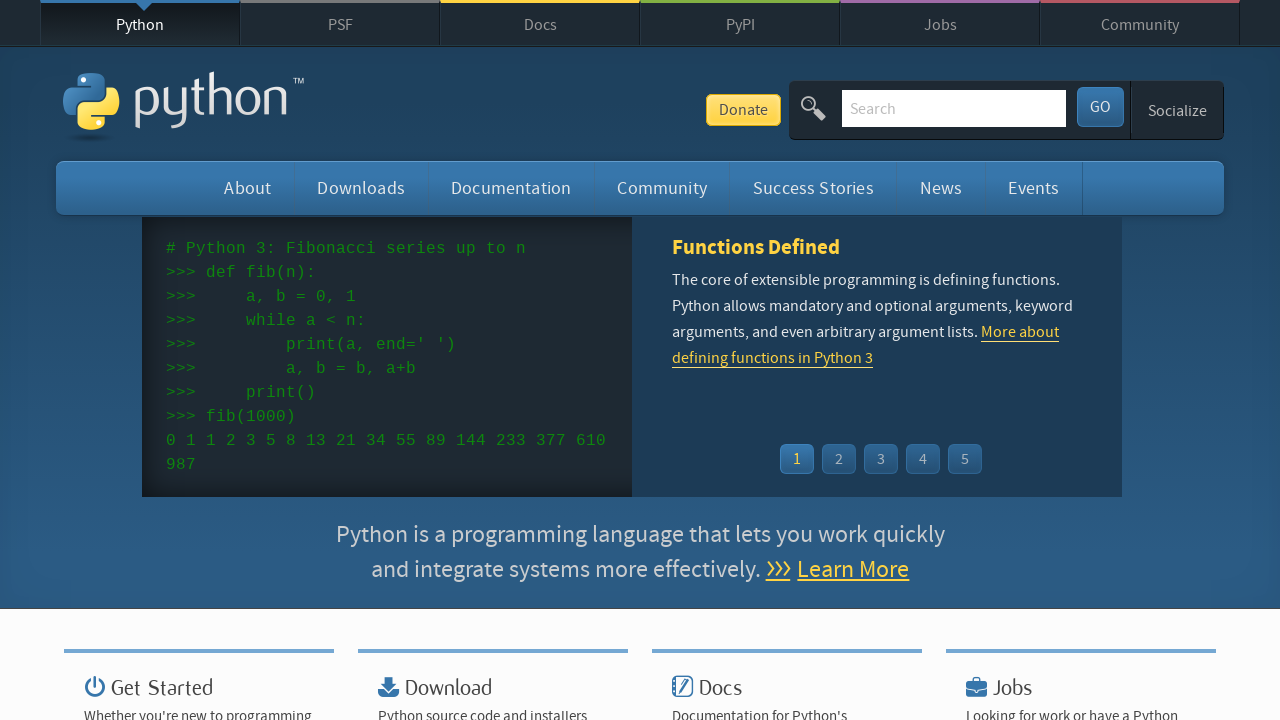

Cleared search box on input[name='q']
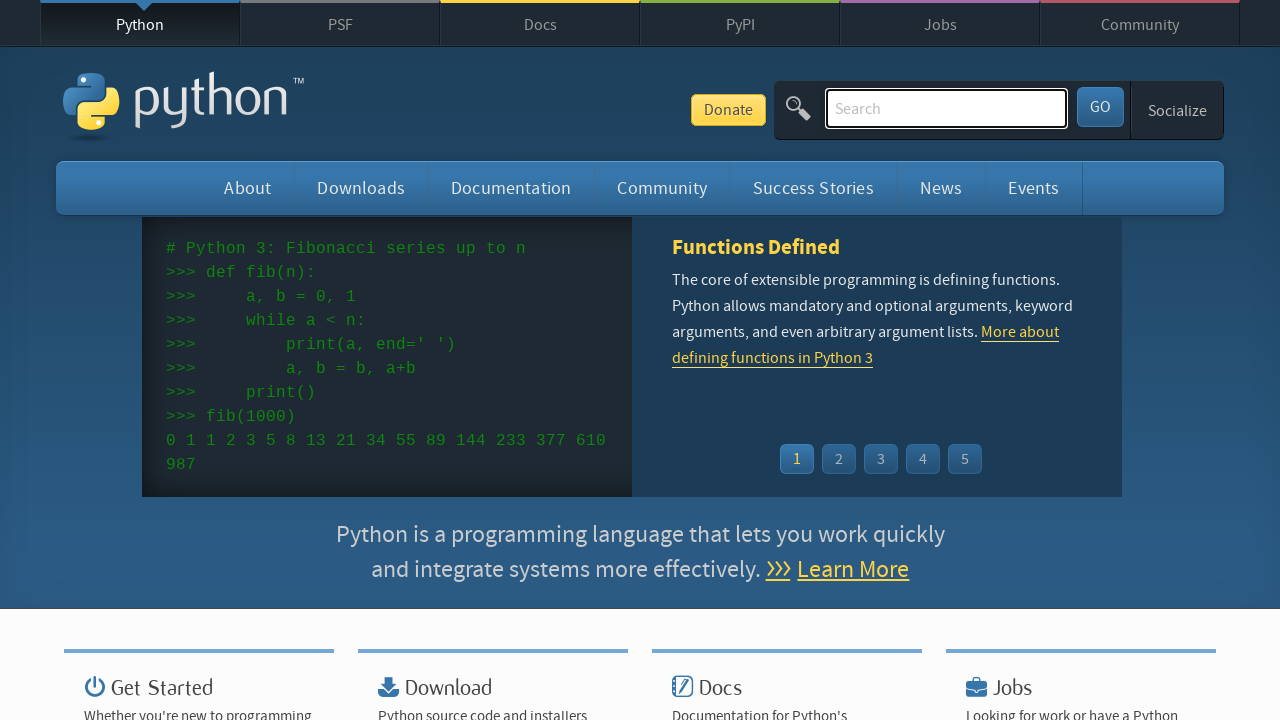

Filled search box with 'pycon' on input[name='q']
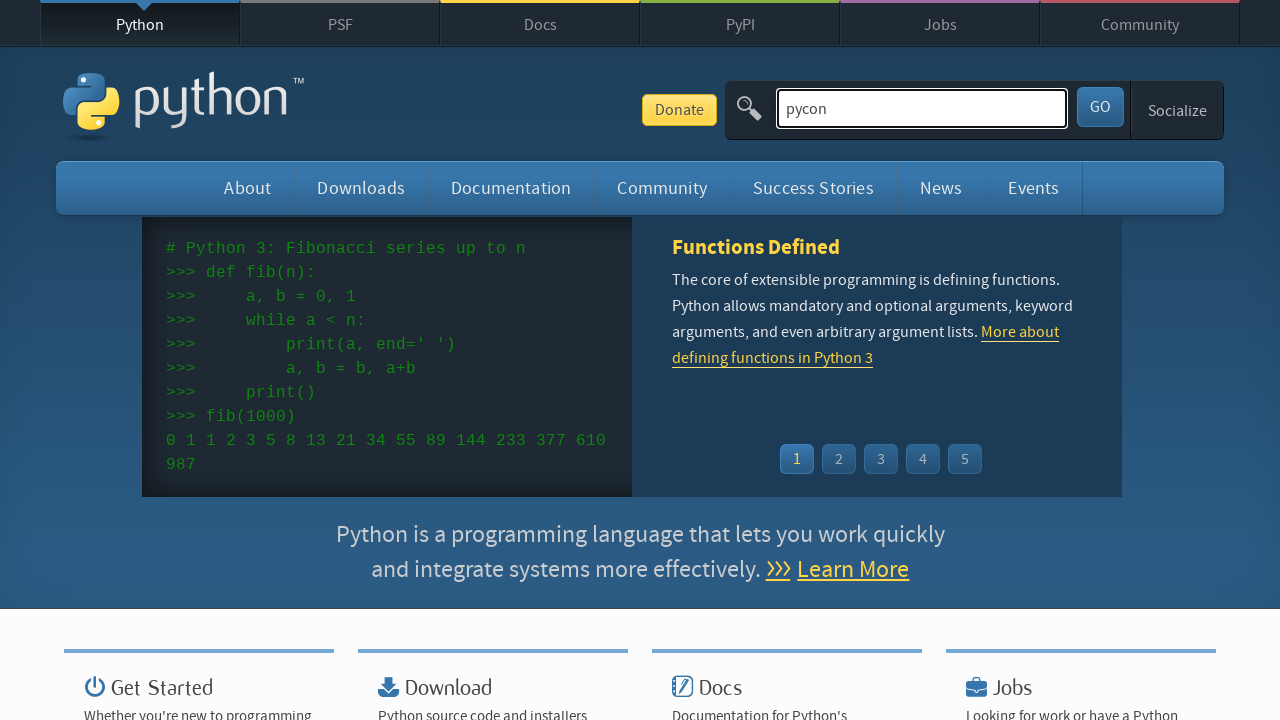

Pressed Enter to submit search query on input[name='q']
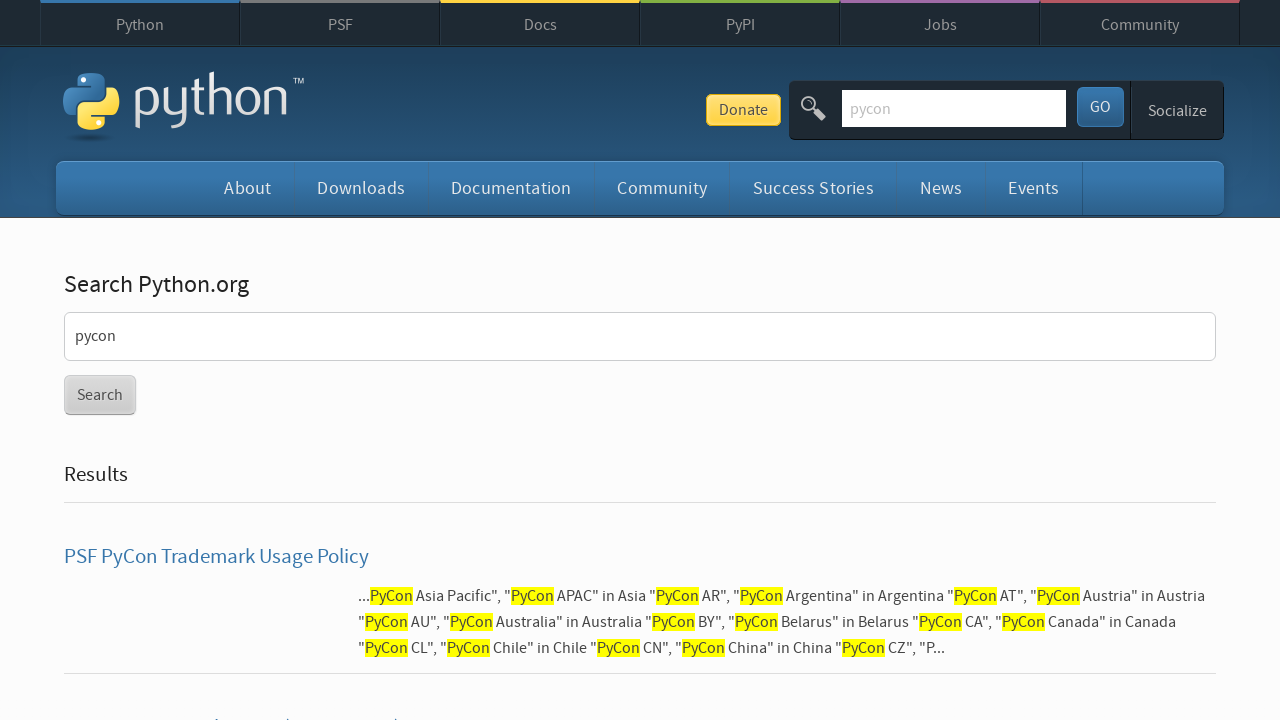

Waited for page to reach networkidle state
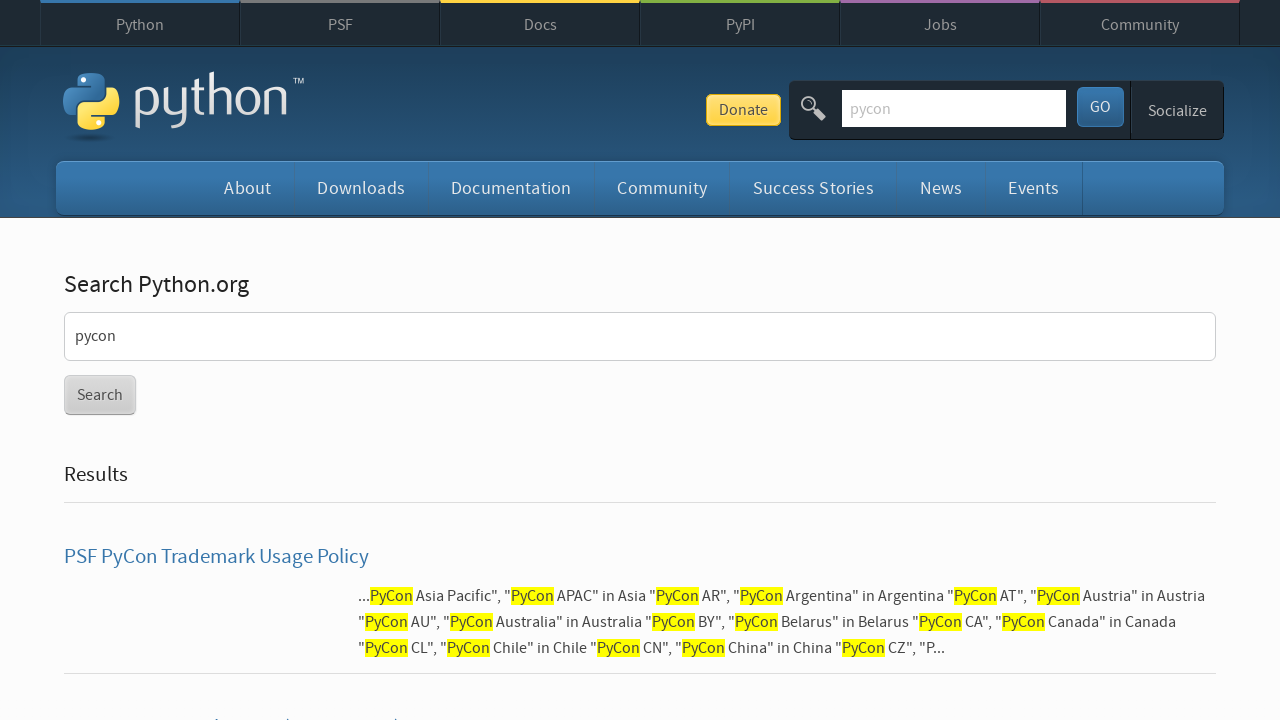

Verified search results were returned (no 'No results found' message)
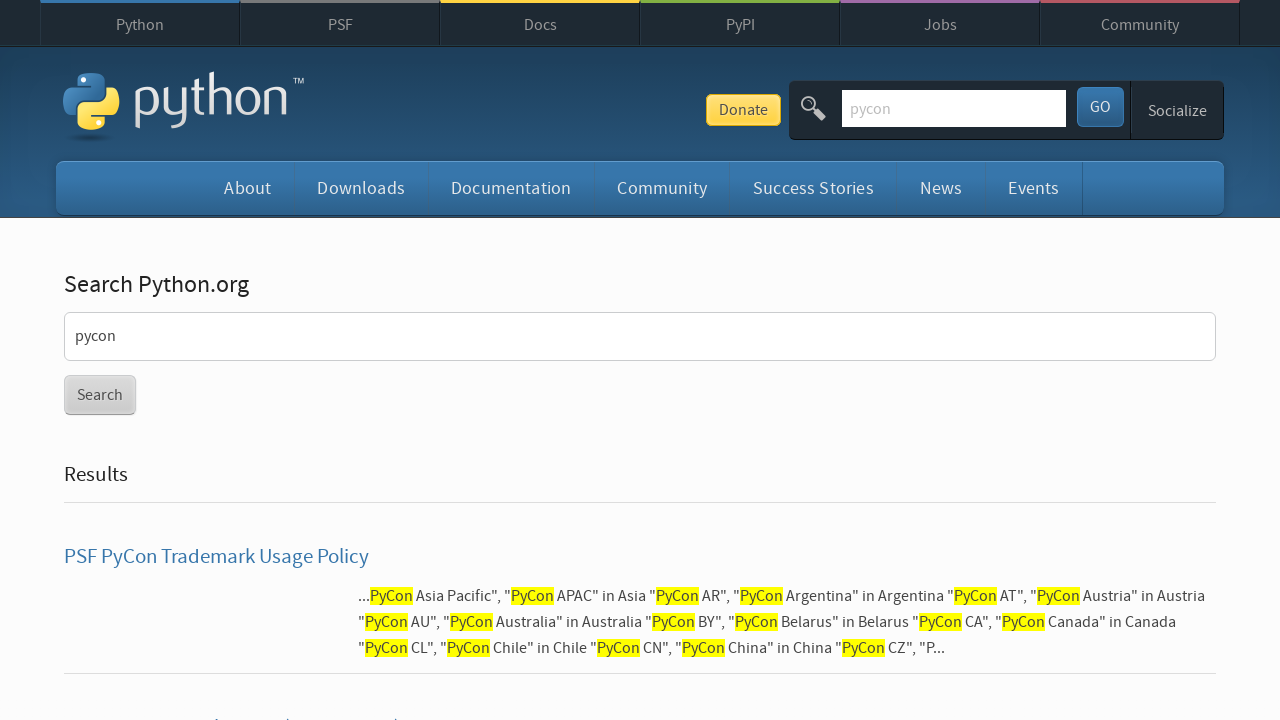

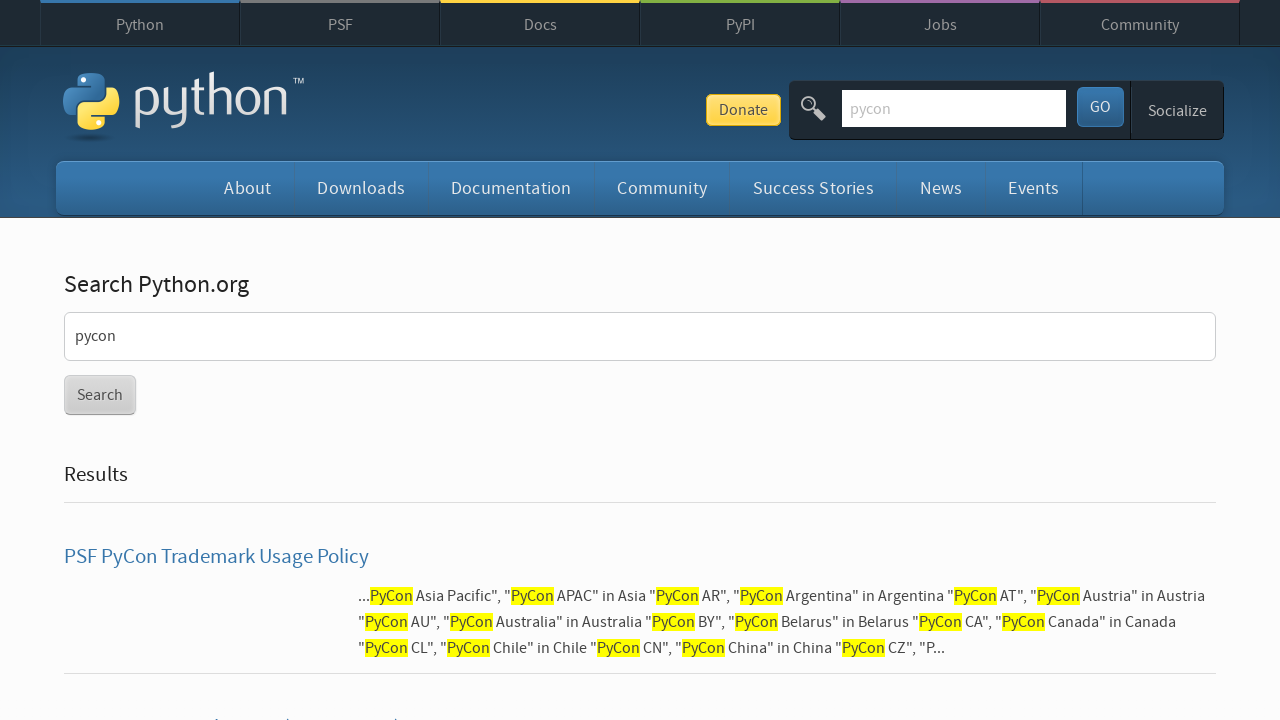